Tests that clicking on the Elements section in the sidebar expands to show a navigation list on the DemoQA website

Starting URL: https://demoqa.com/books

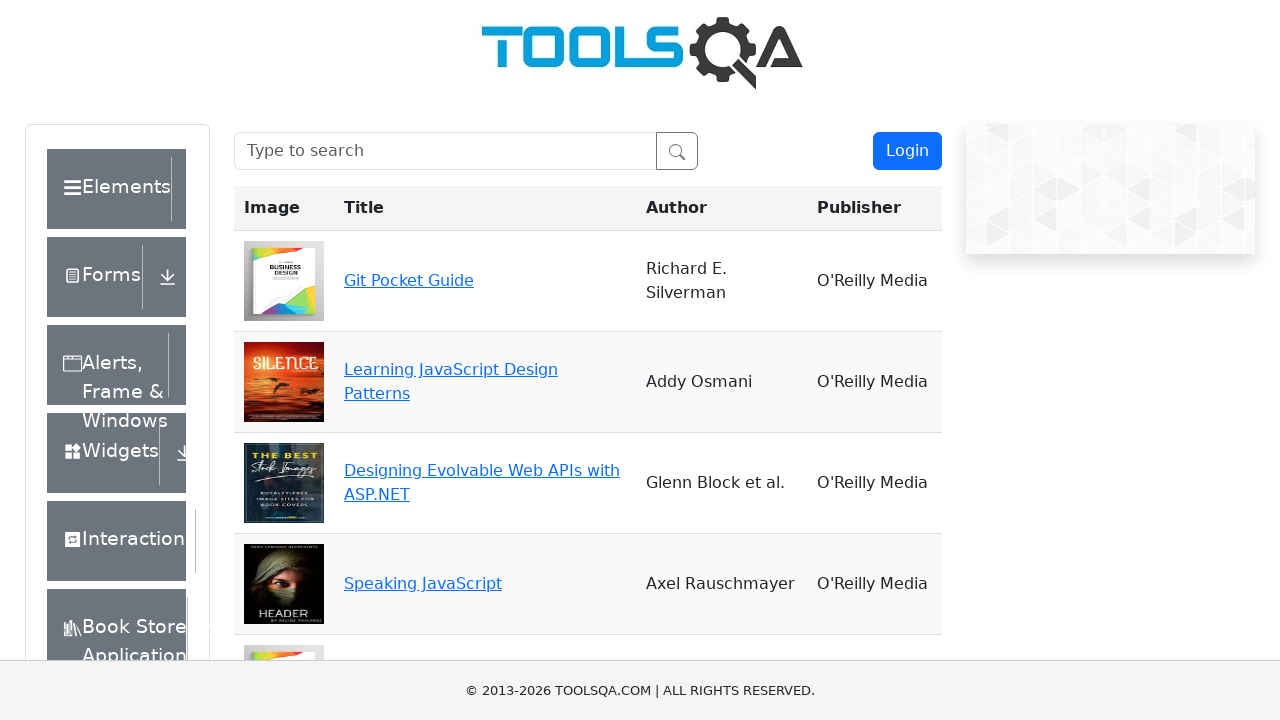

Clicked on 'Elements' button in the left sidebar at (109, 189) on text=Elements
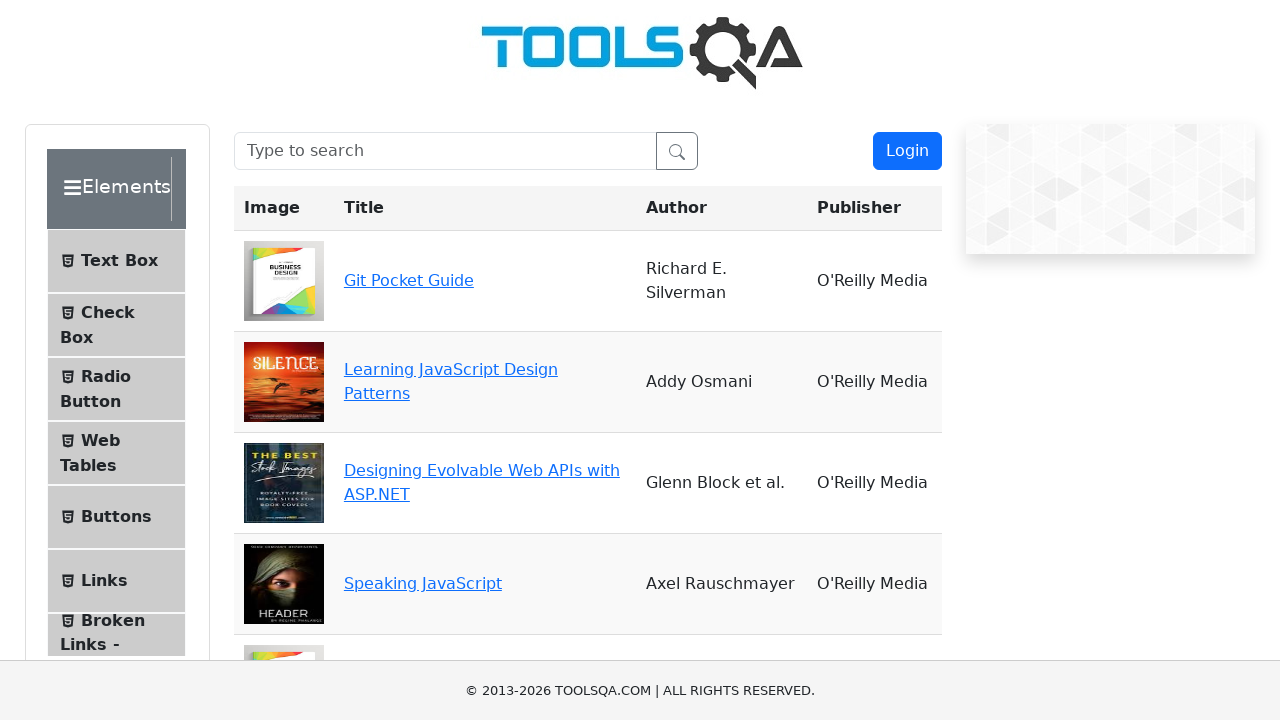

Waited for Elements navigation list to become visible
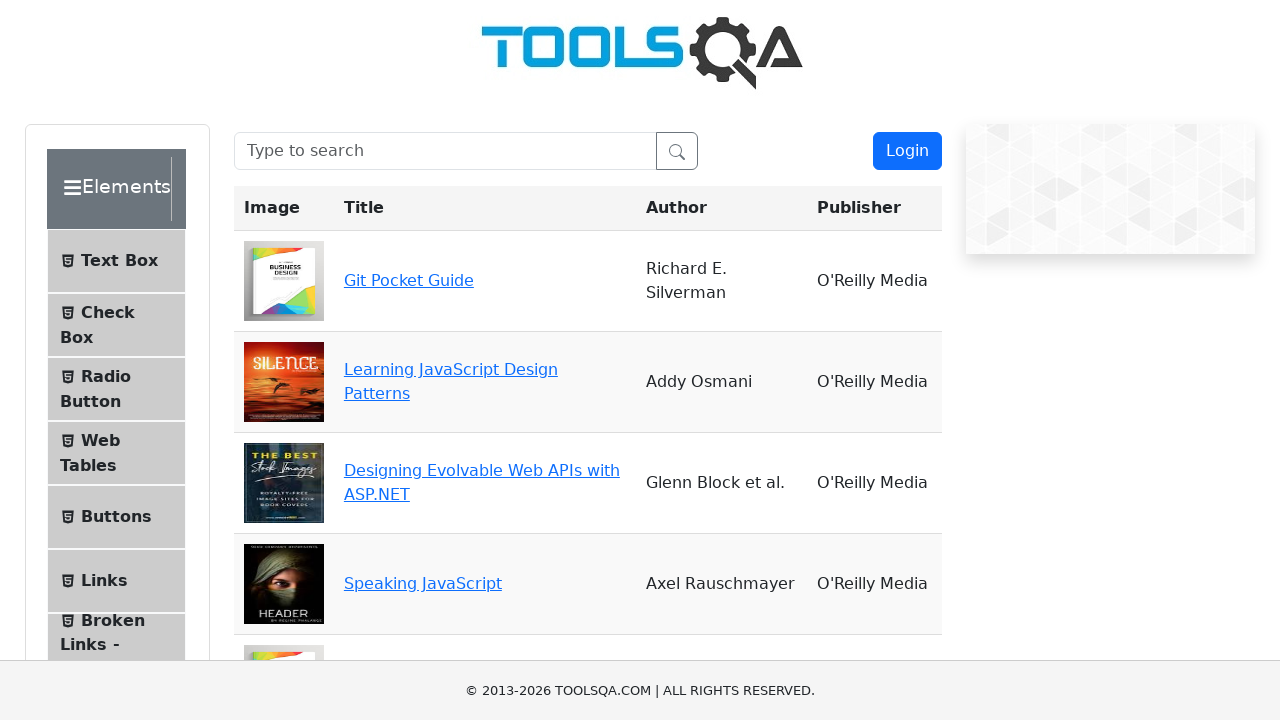

Checked if Elements menu-list is visible
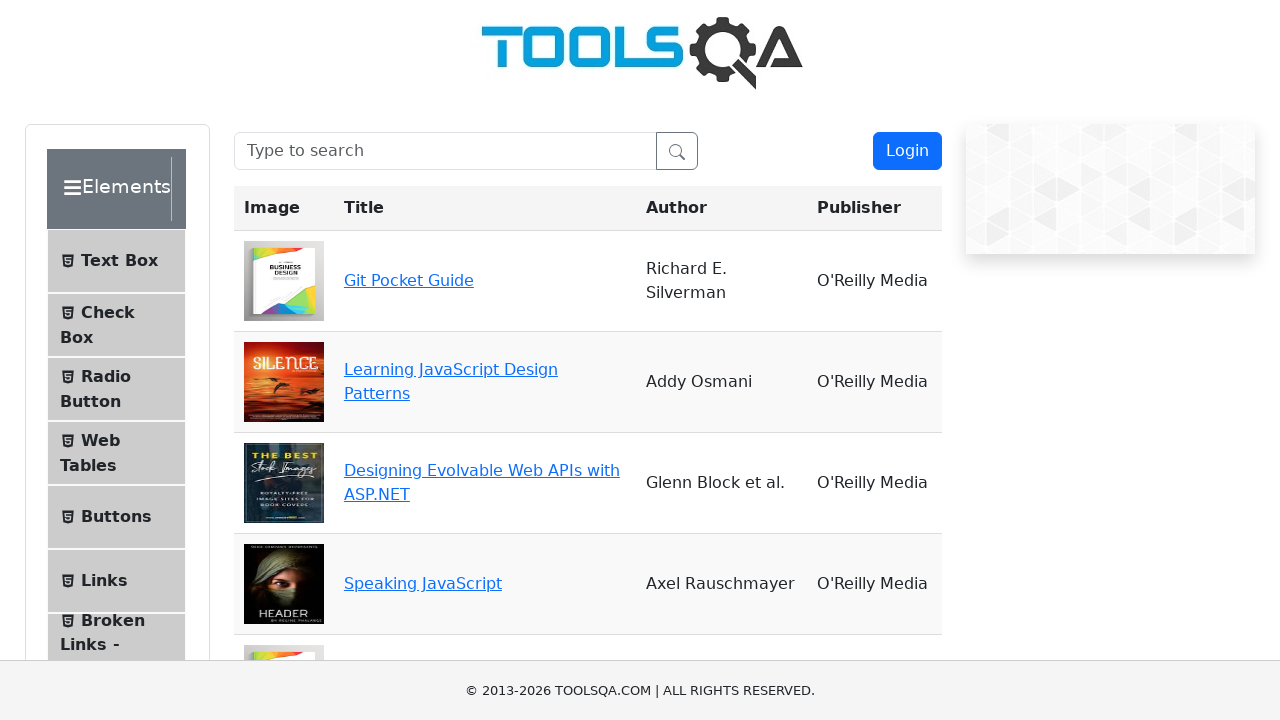

Assertion passed: Elements navbar list is visible
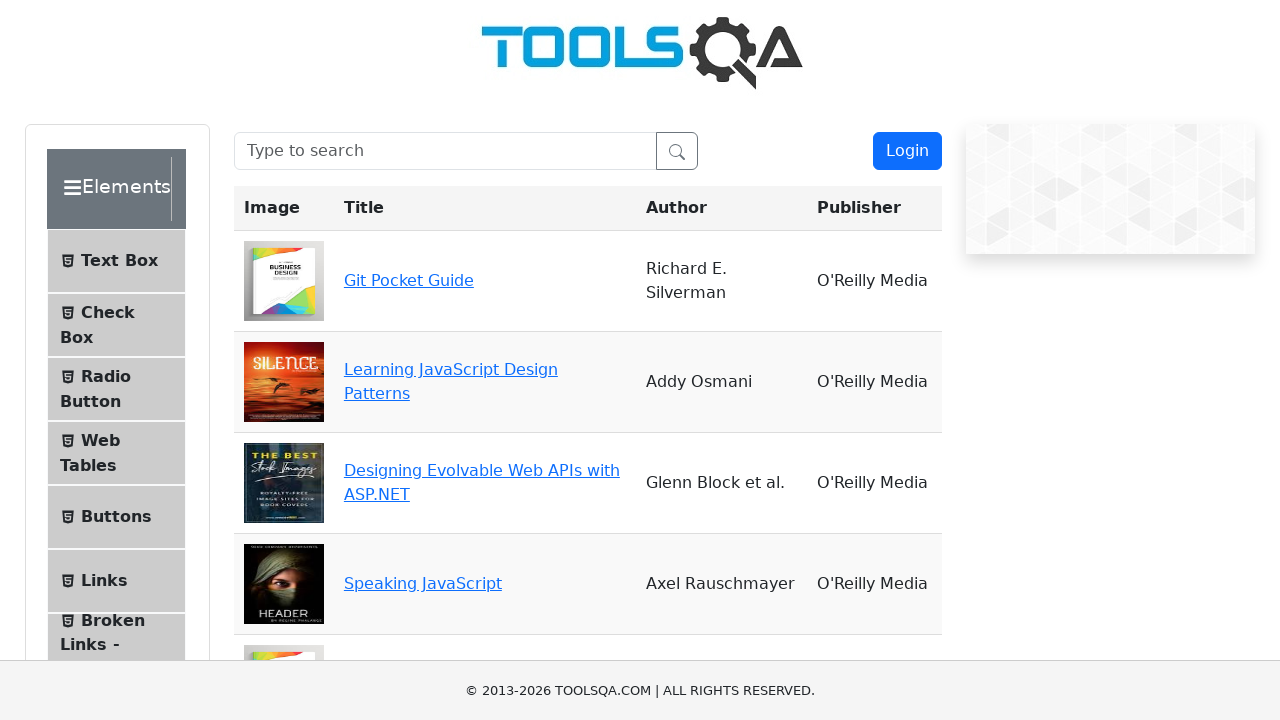

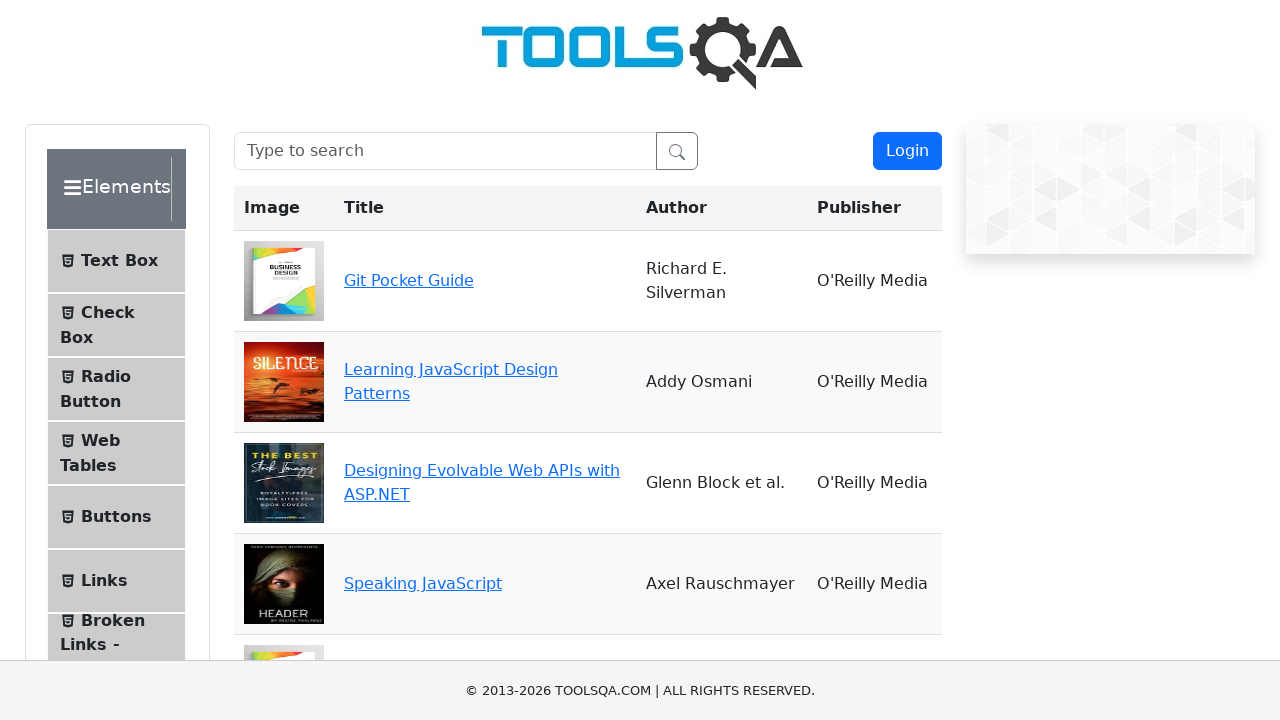